Counts the total number of tables on the page and verifies there are 4 tables.

Starting URL: http://automationbykrishna.com/#

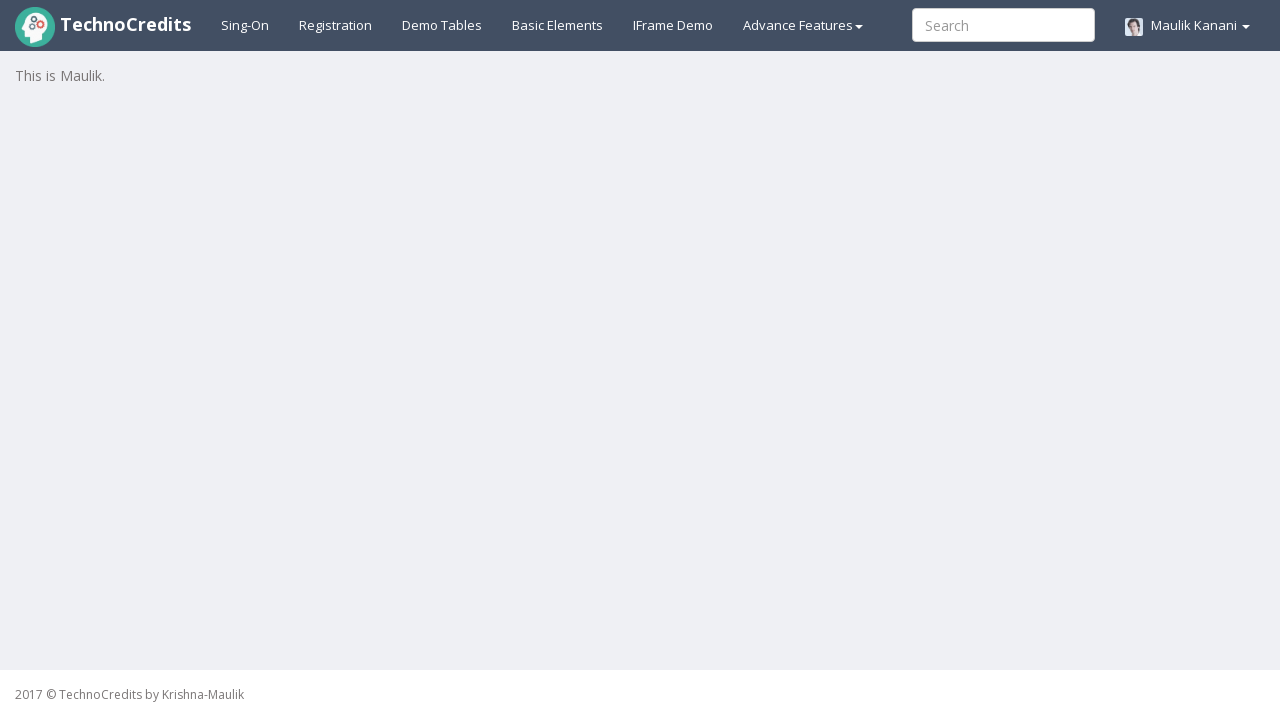

Clicked on demo table link to navigate to table section at (442, 25) on a#demotable
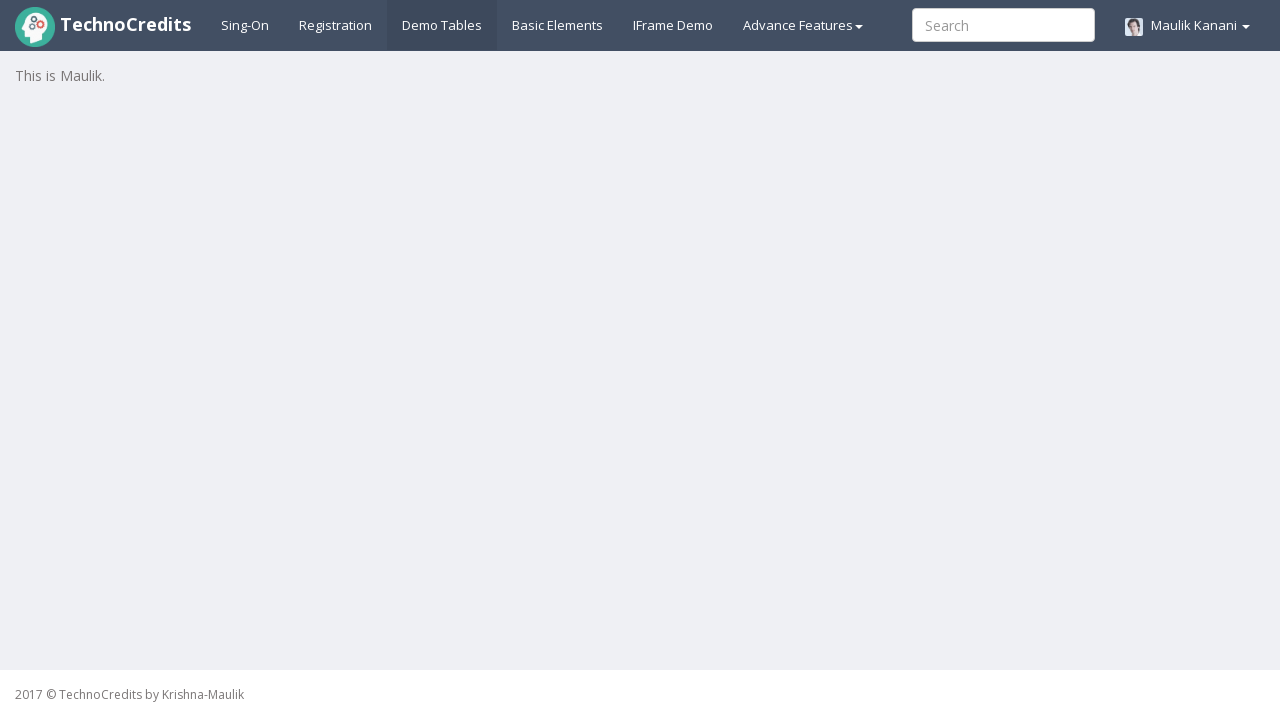

Tables loaded on the page
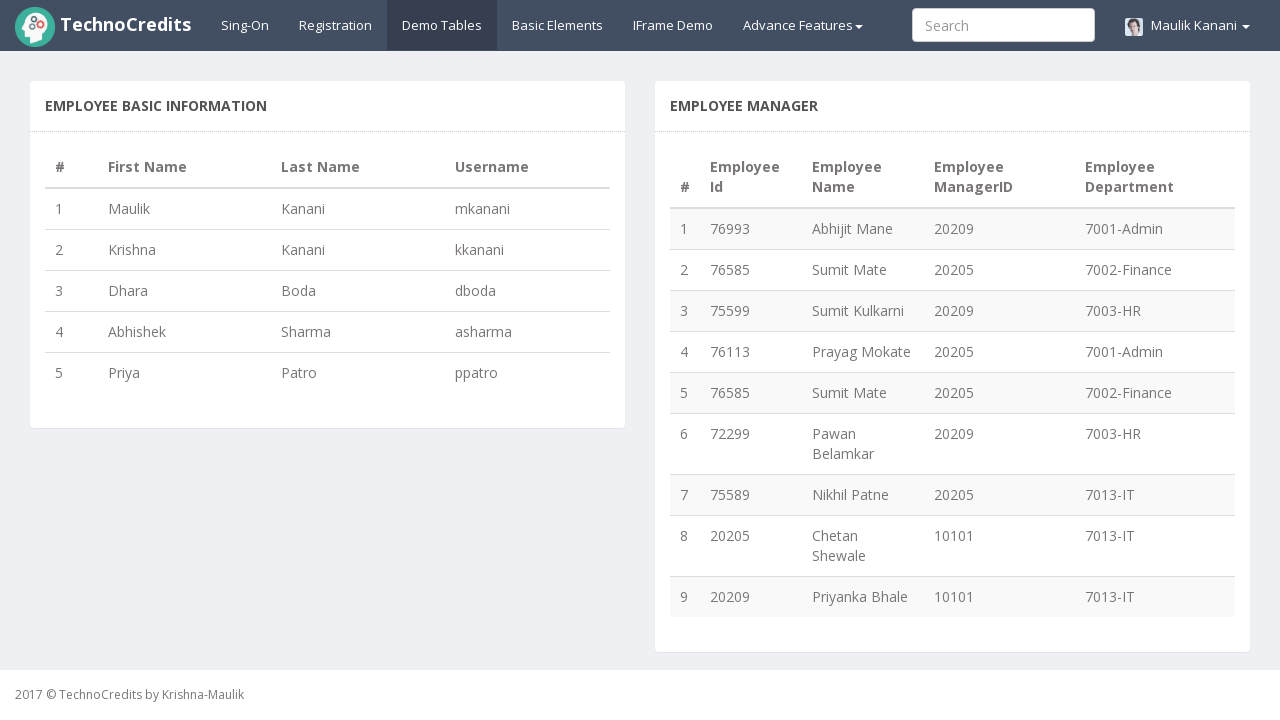

Counted total number of tables: 4
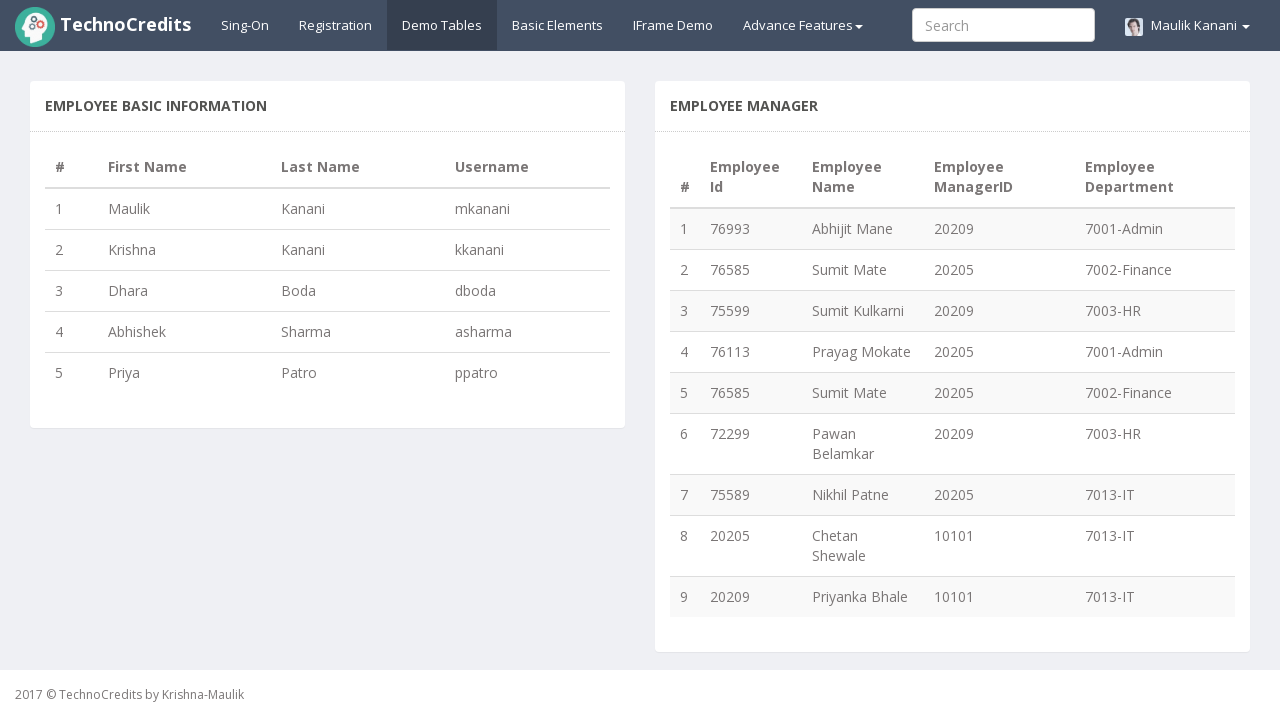

Verified there are 4 tables on the page (found: 4)
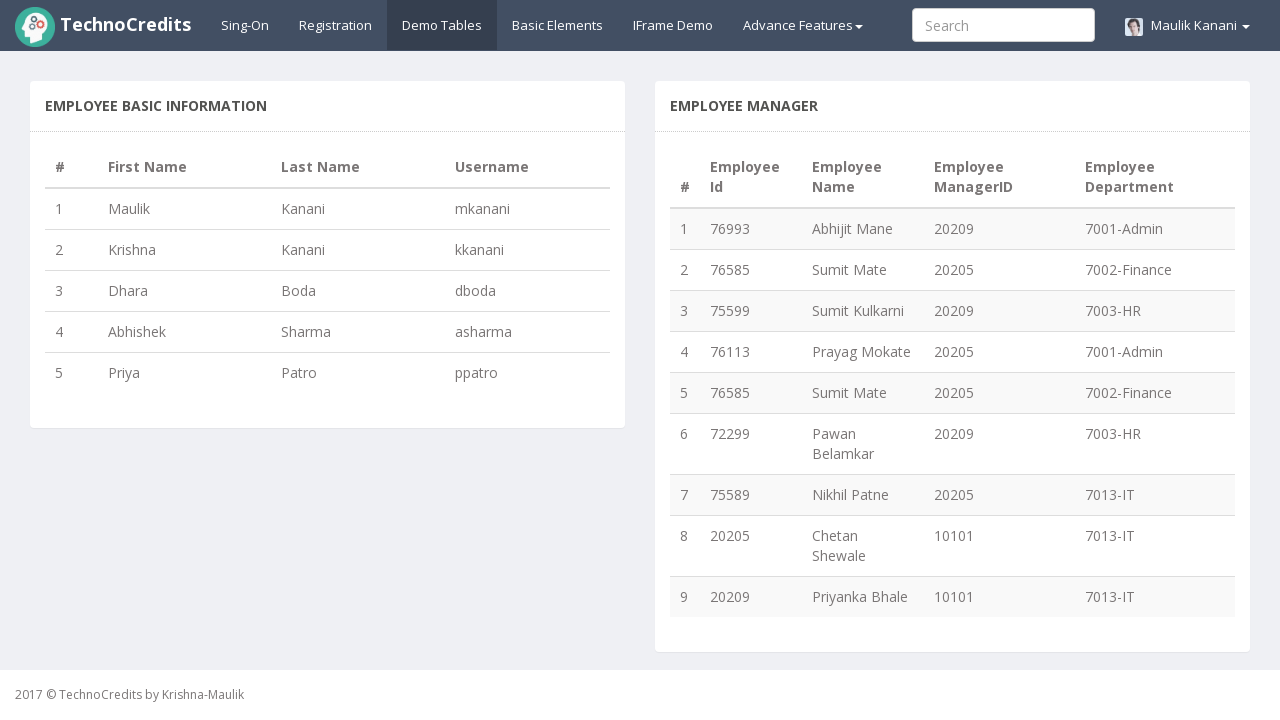

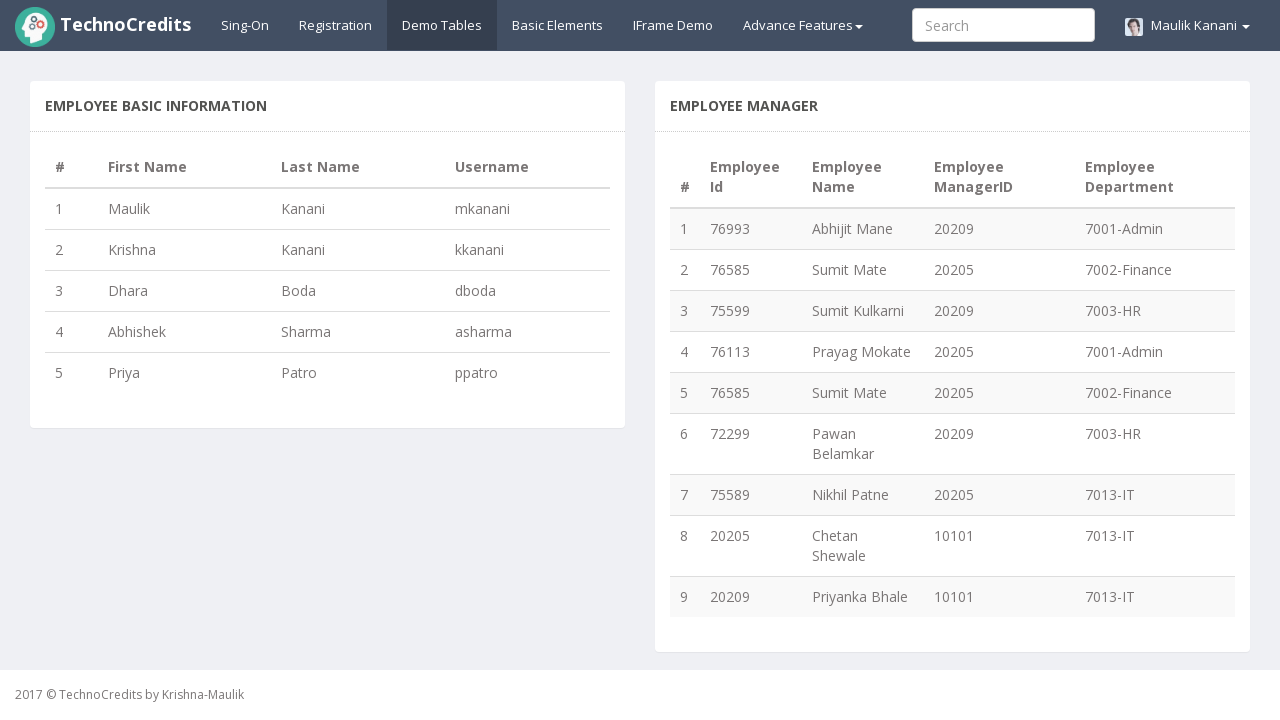